Tests form submission on DemoQA text box page by filling in name and email fields, then submitting the form using various click actions

Starting URL: https://demoqa.com/text-box

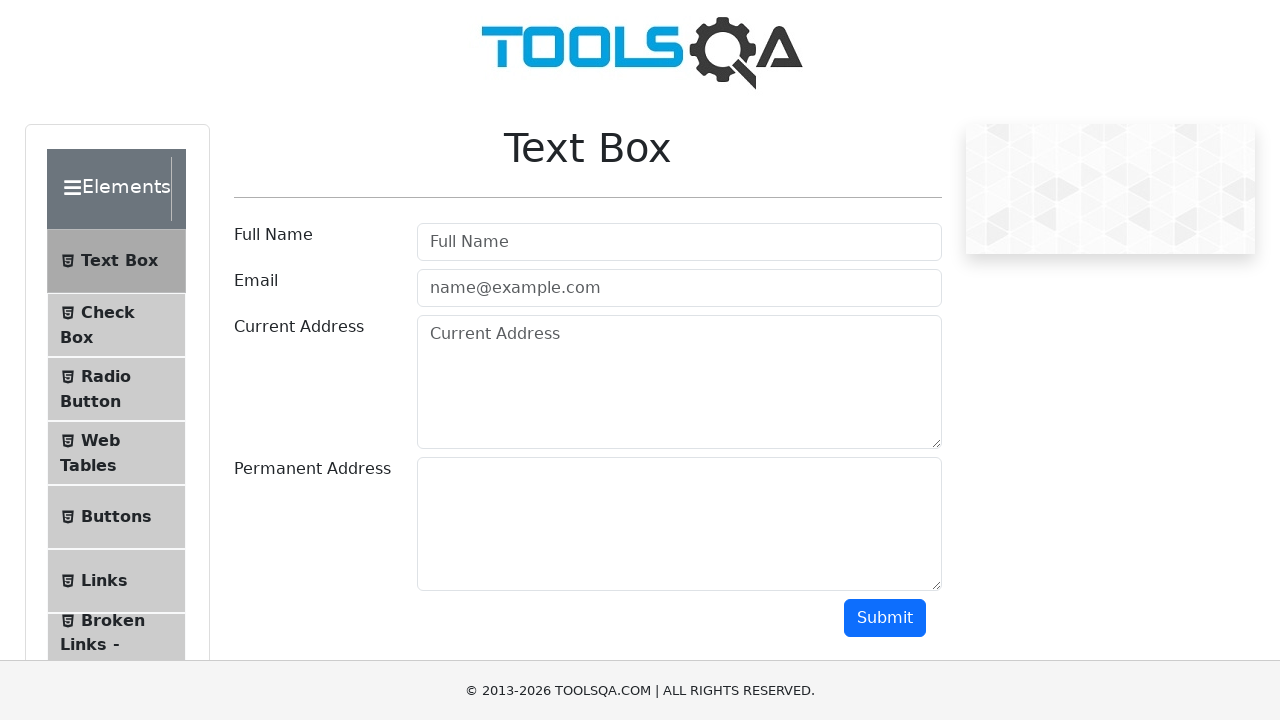

Filled name field with 'Abhishek' on #userName
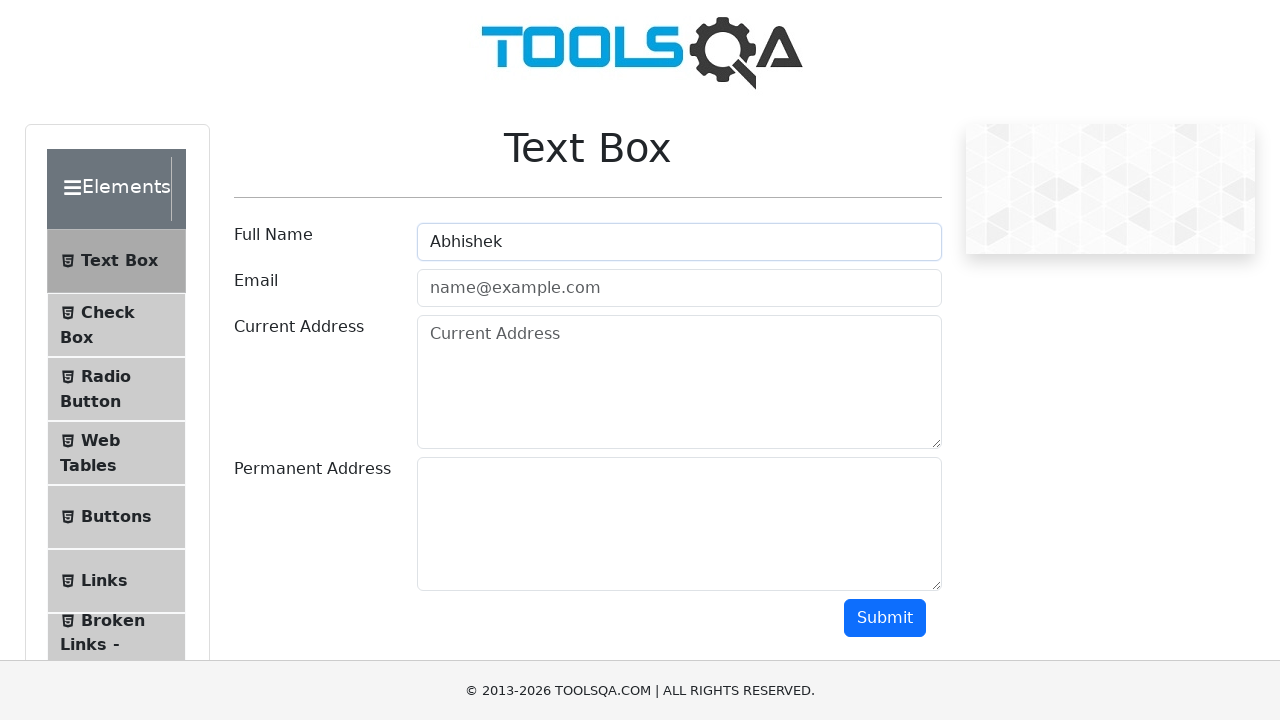

Filled email field with 'test@test.com' on input[type='email']
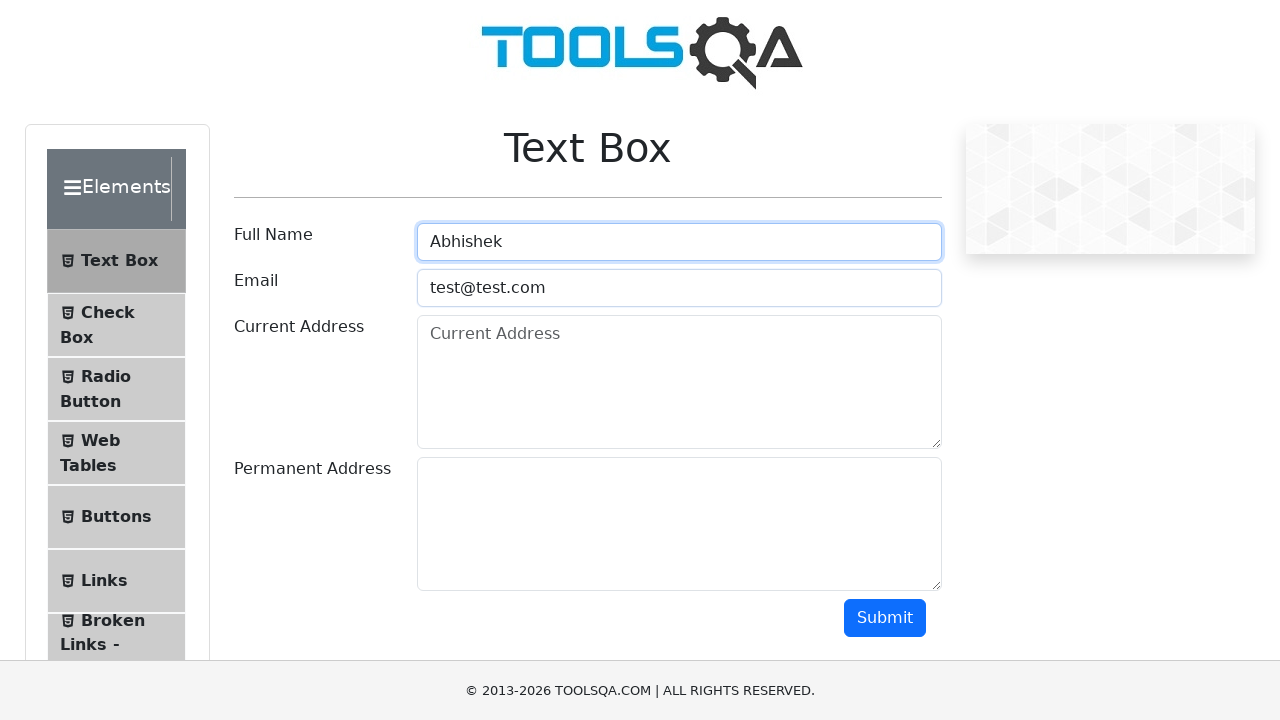

Clicked submit button at (885, 618) on #submit
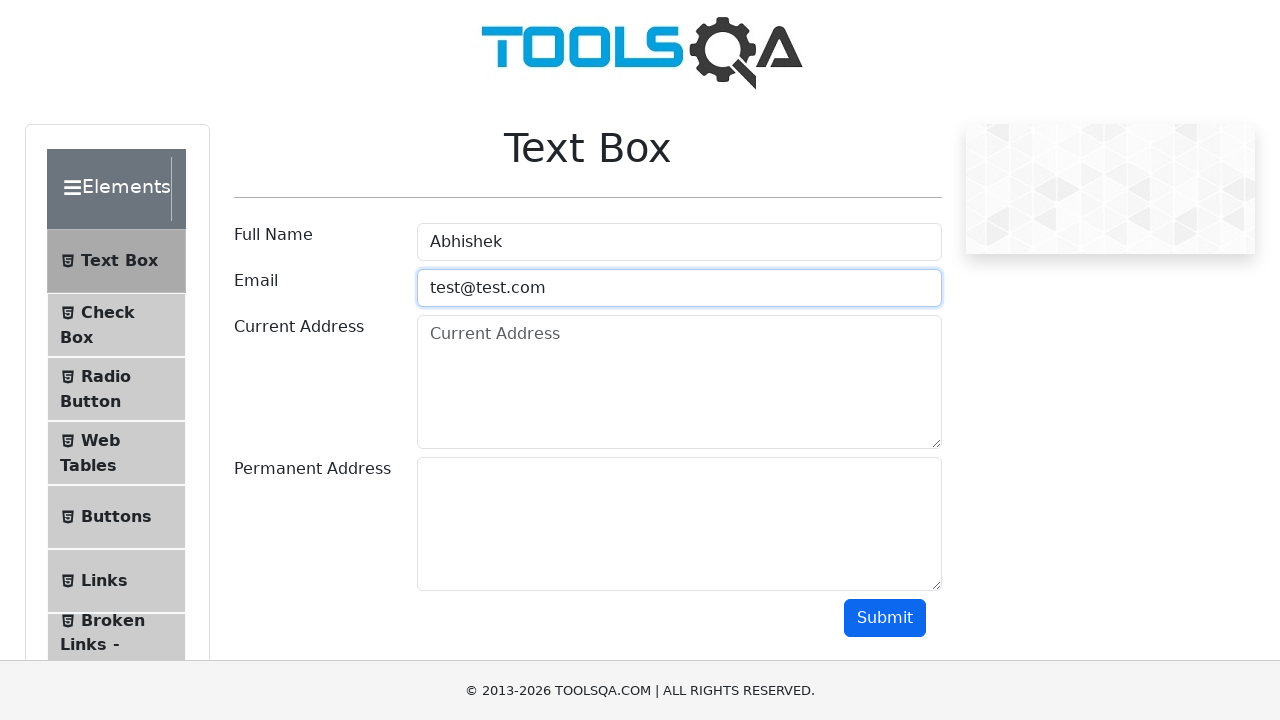

Double-clicked submit button at (885, 618) on #submit
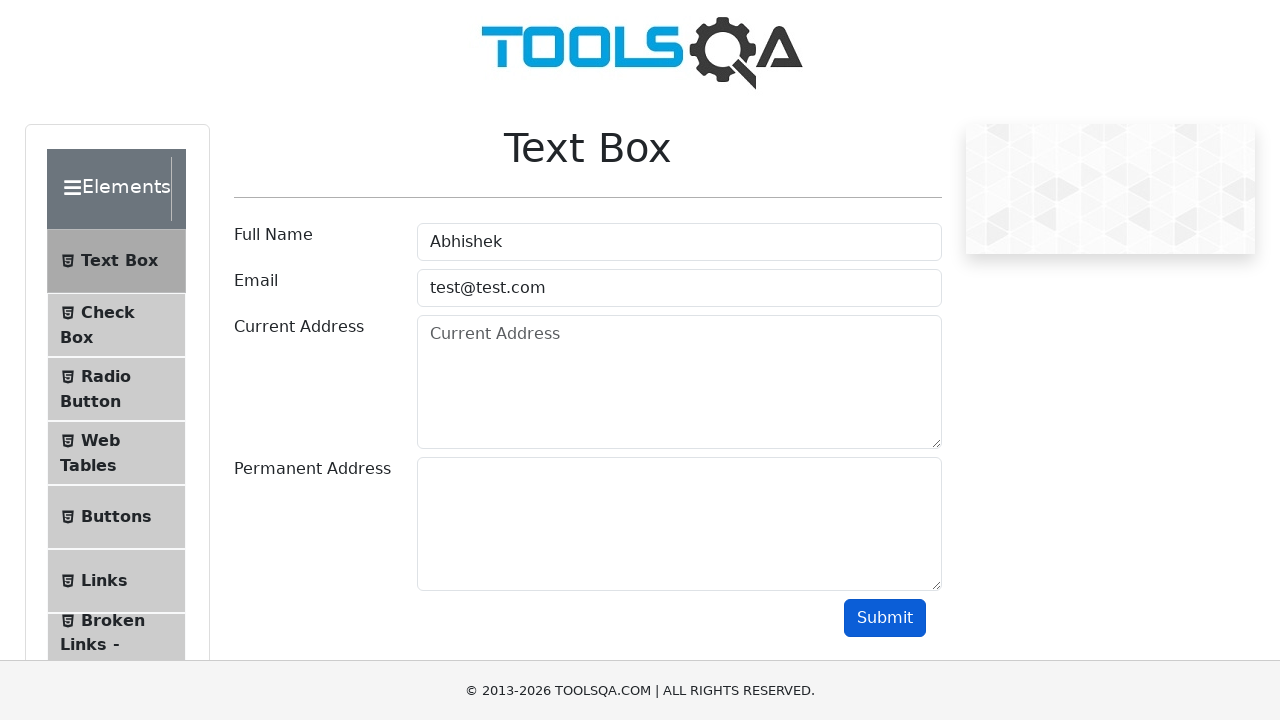

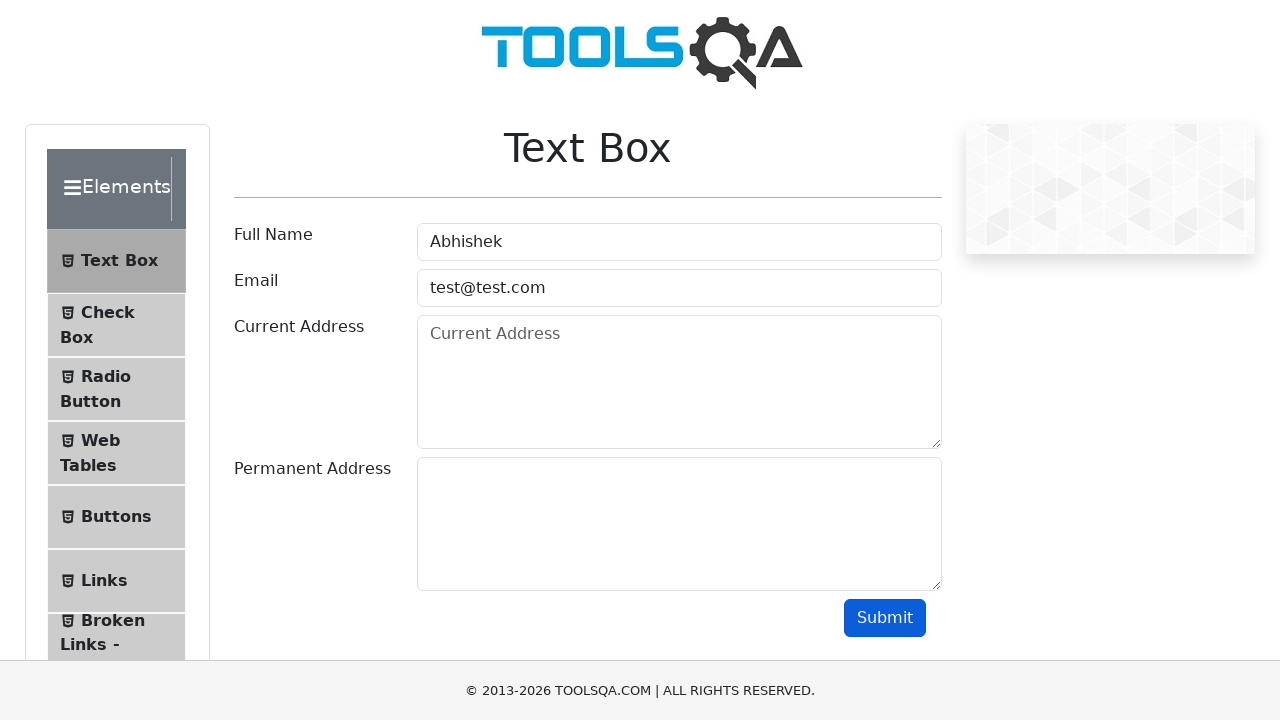